Navigates to a Steam Charts game statistics page and verifies that the historical player count data table loads successfully.

Starting URL: https://steamcharts.com/app/730

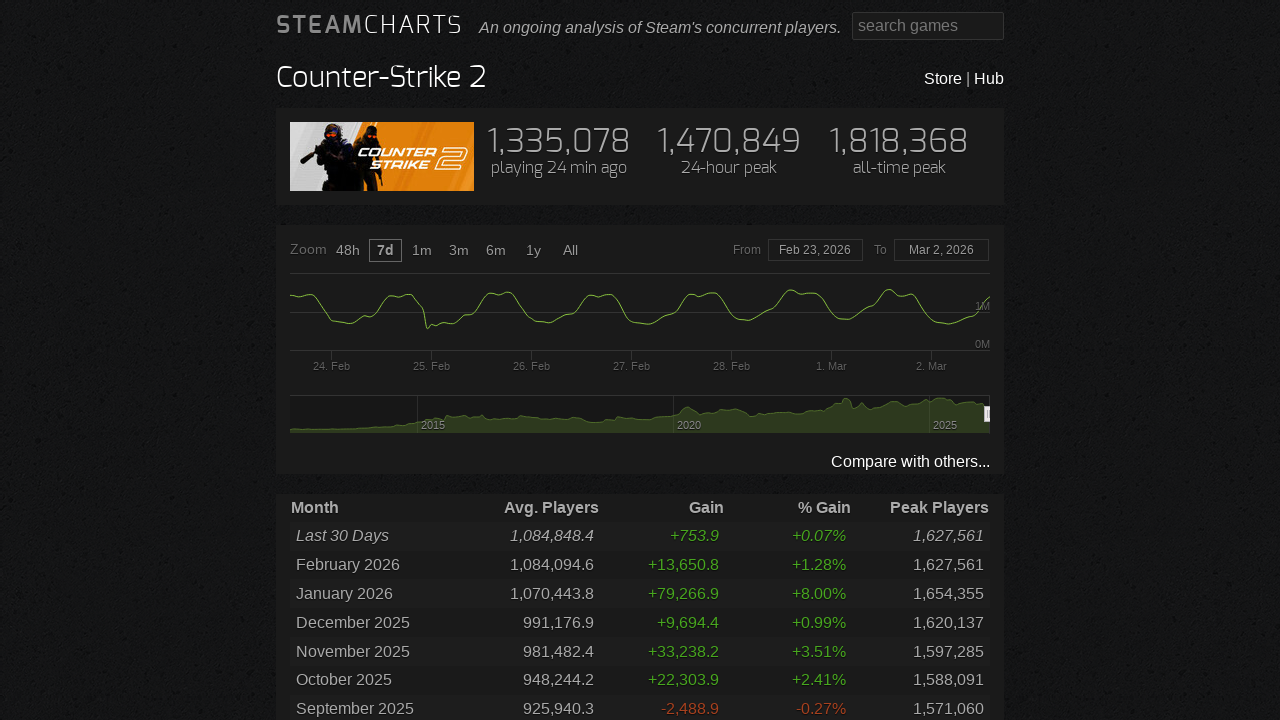

Navigated to Steam Charts CS:GO statistics page
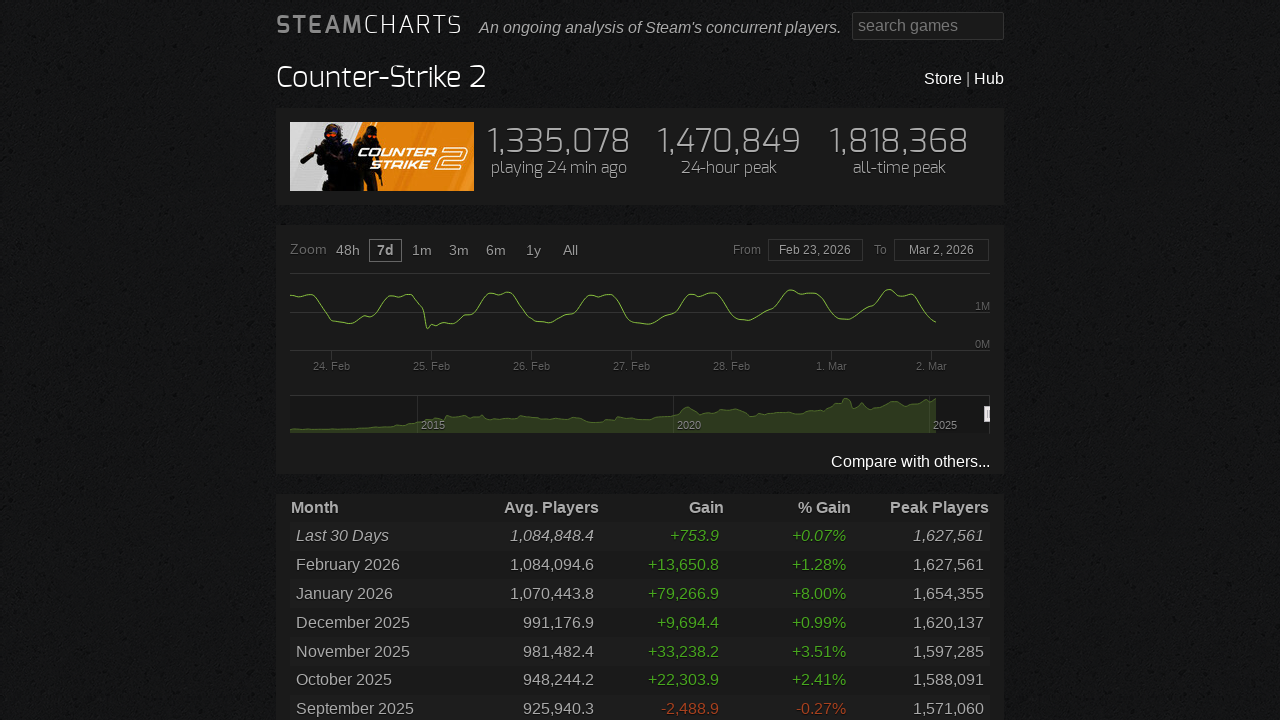

Historical player count data table rows loaded
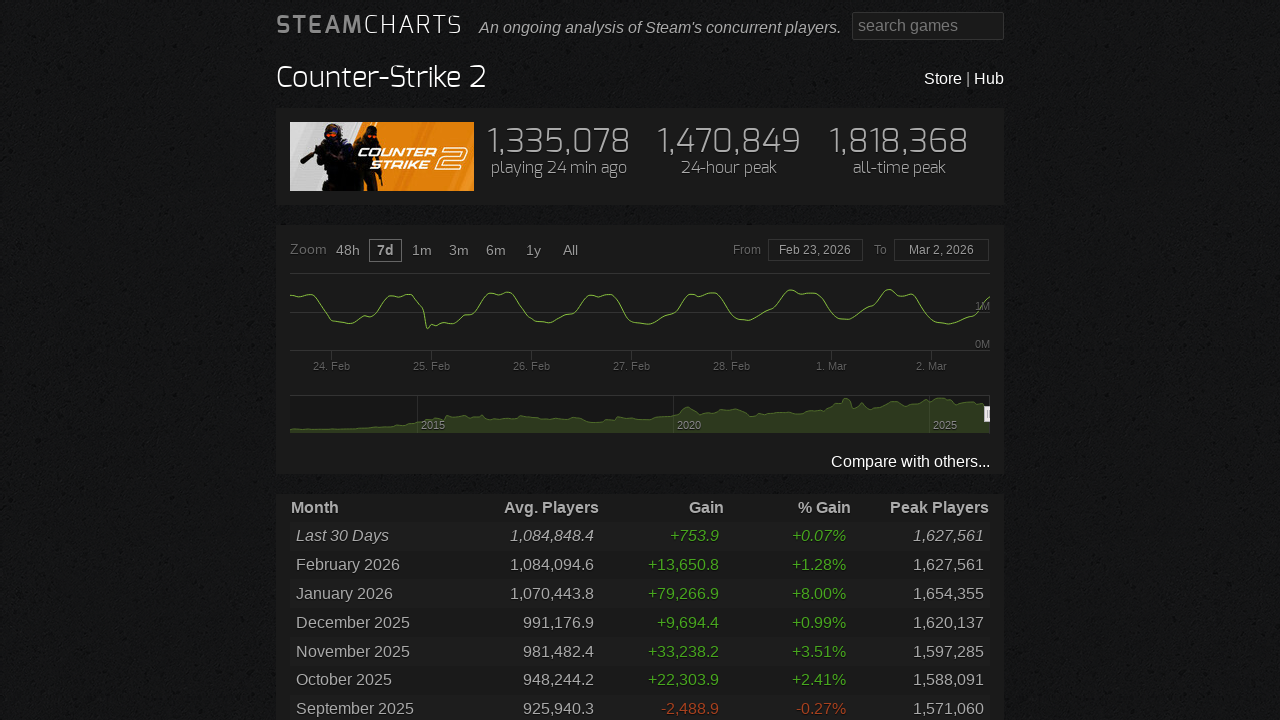

Verified that 83 statistics data rows are present in the table
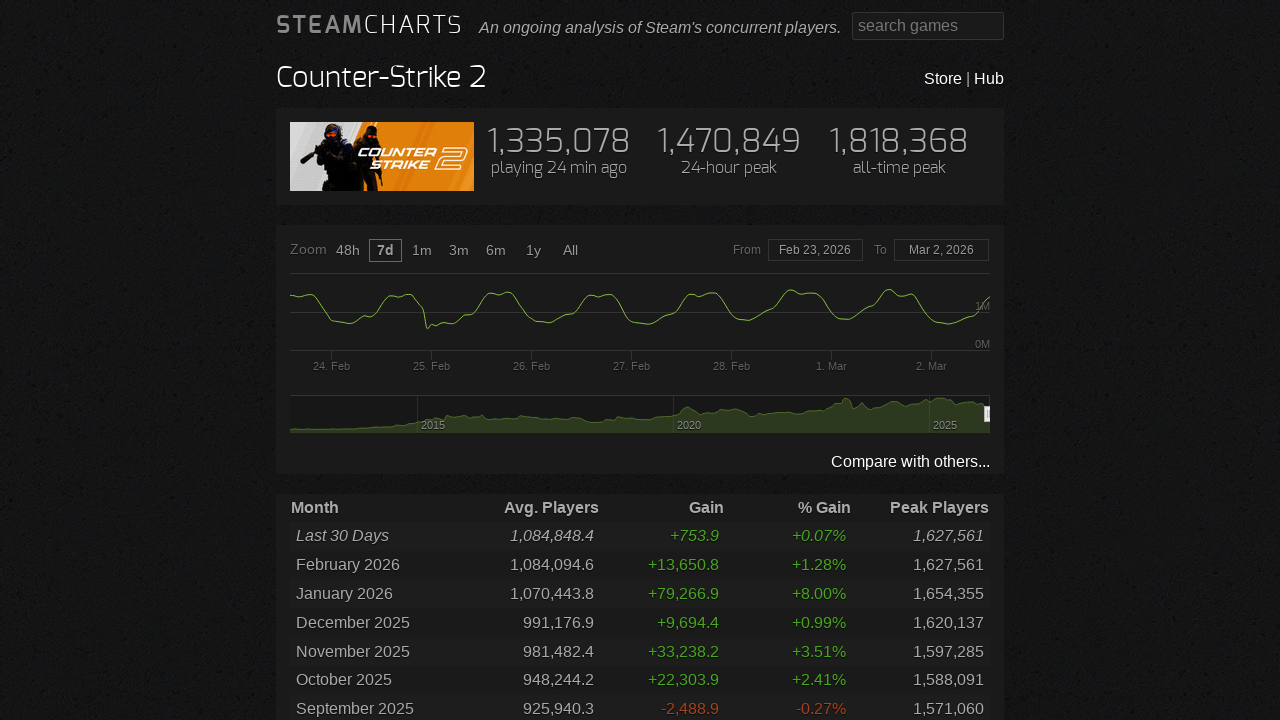

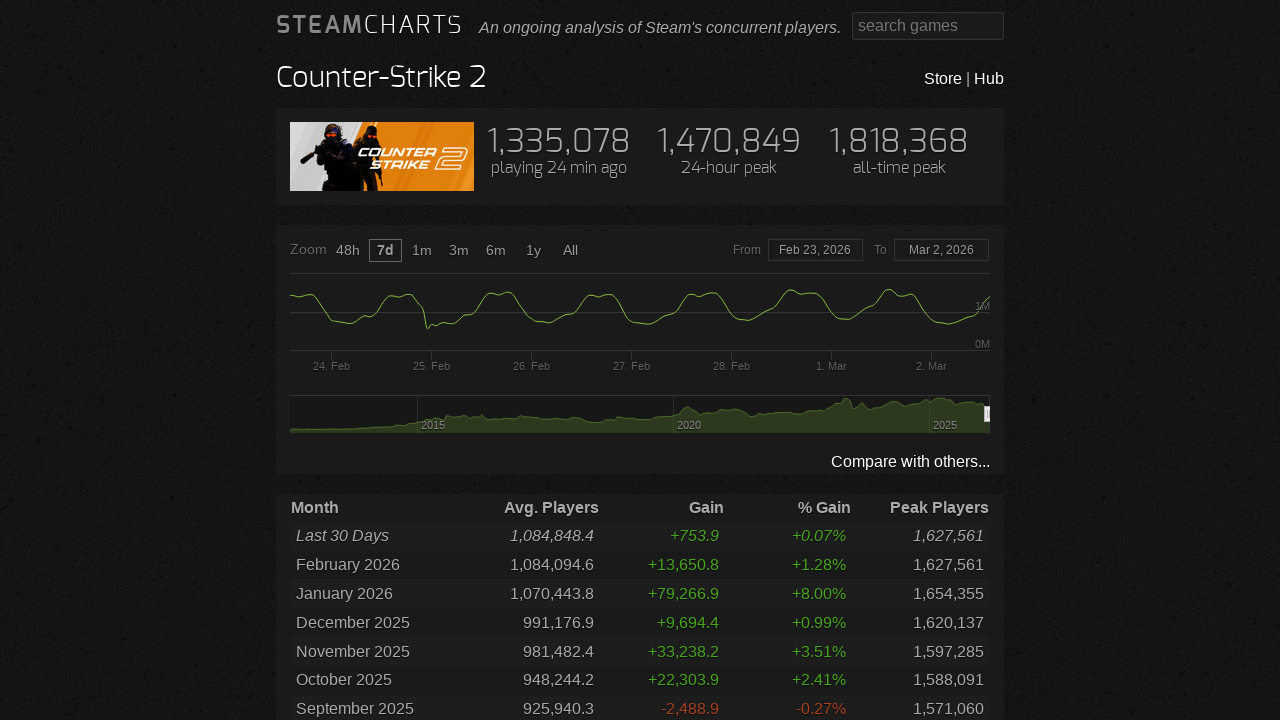